Tests registration form submission with all valid fields and verifies success popup and message

Starting URL: https://lm.skillbox.cc/qa_tester/module06/register/

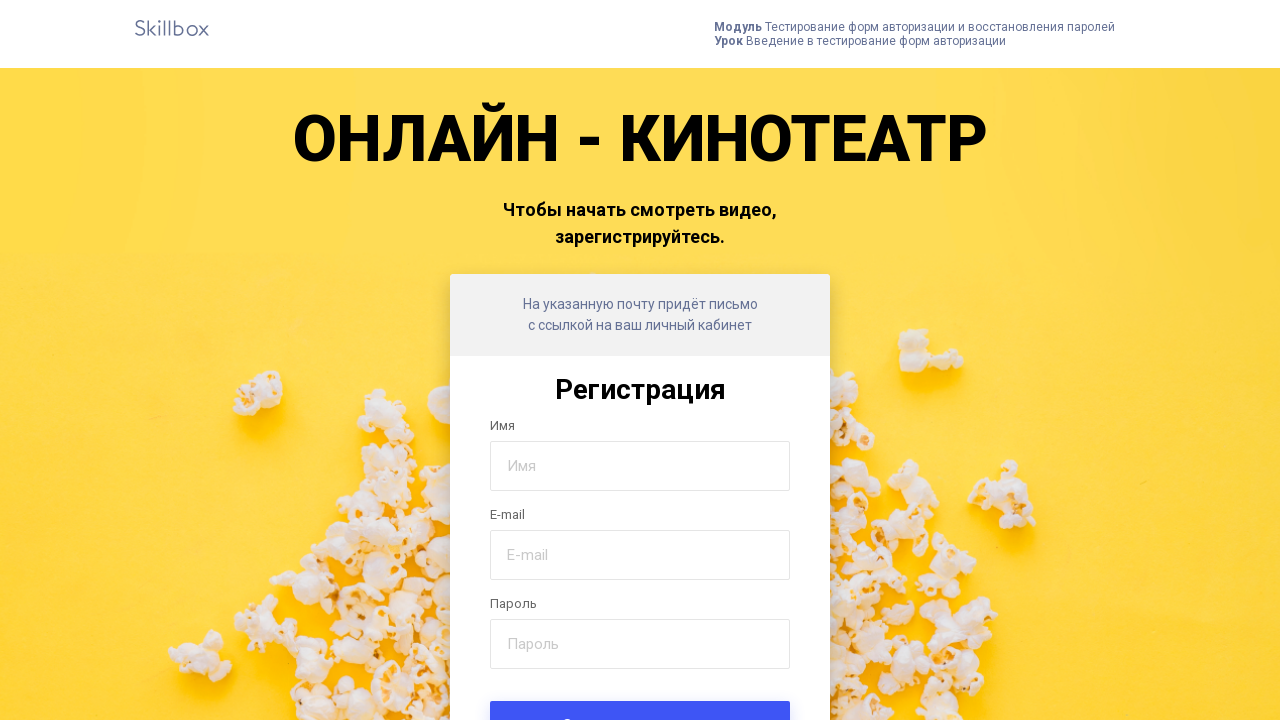

Filled name field with 'Petya' on #name
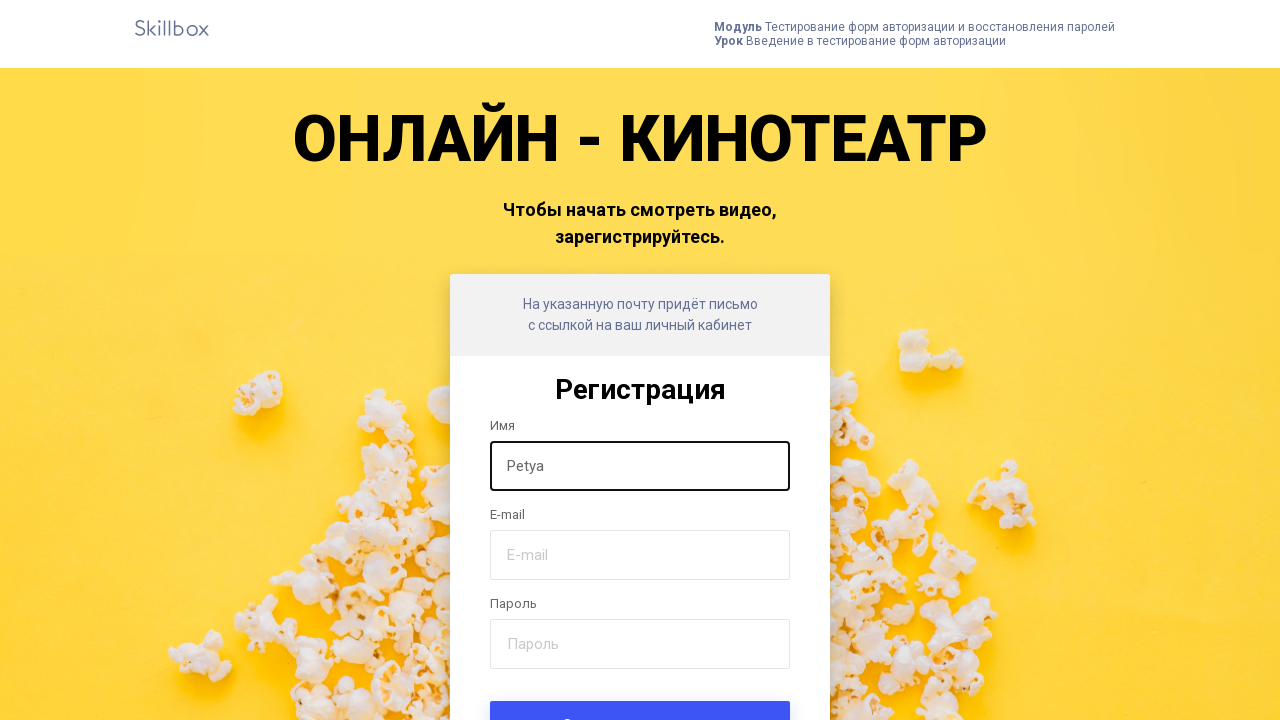

Filled email field with 'skillbox@test.ru' on #email
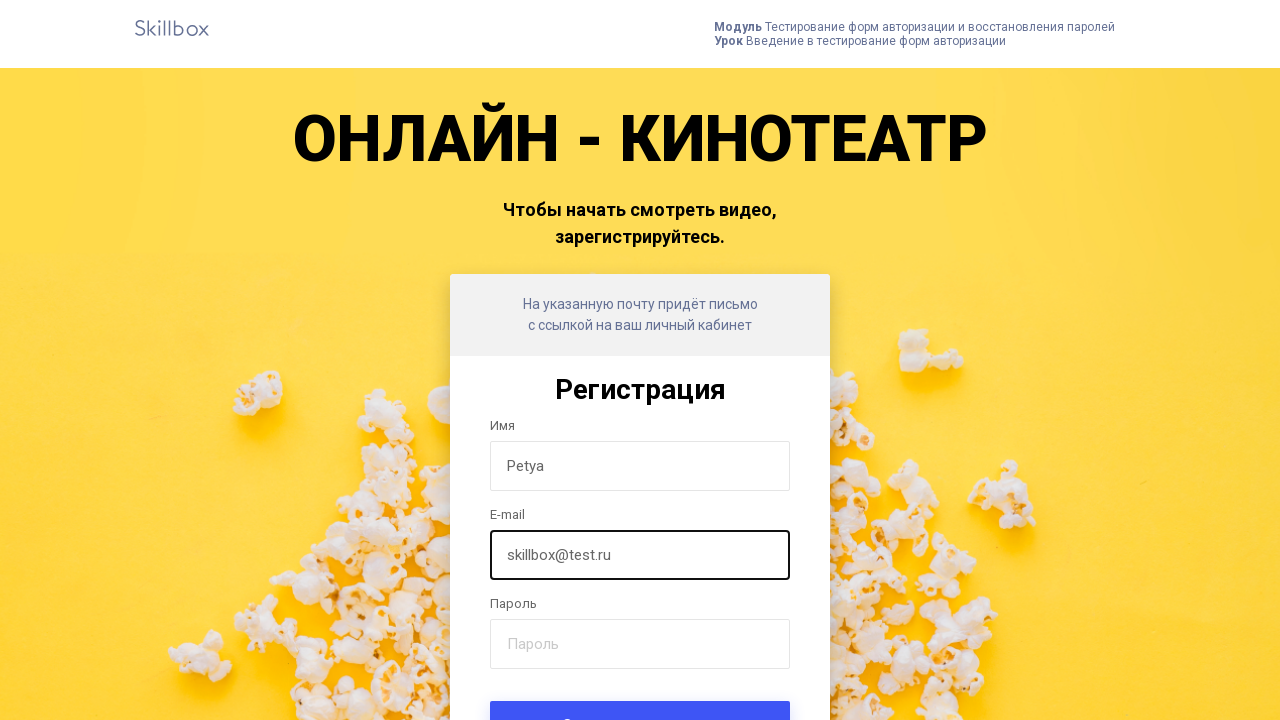

Filled password field with 'qwerty!123' on #password
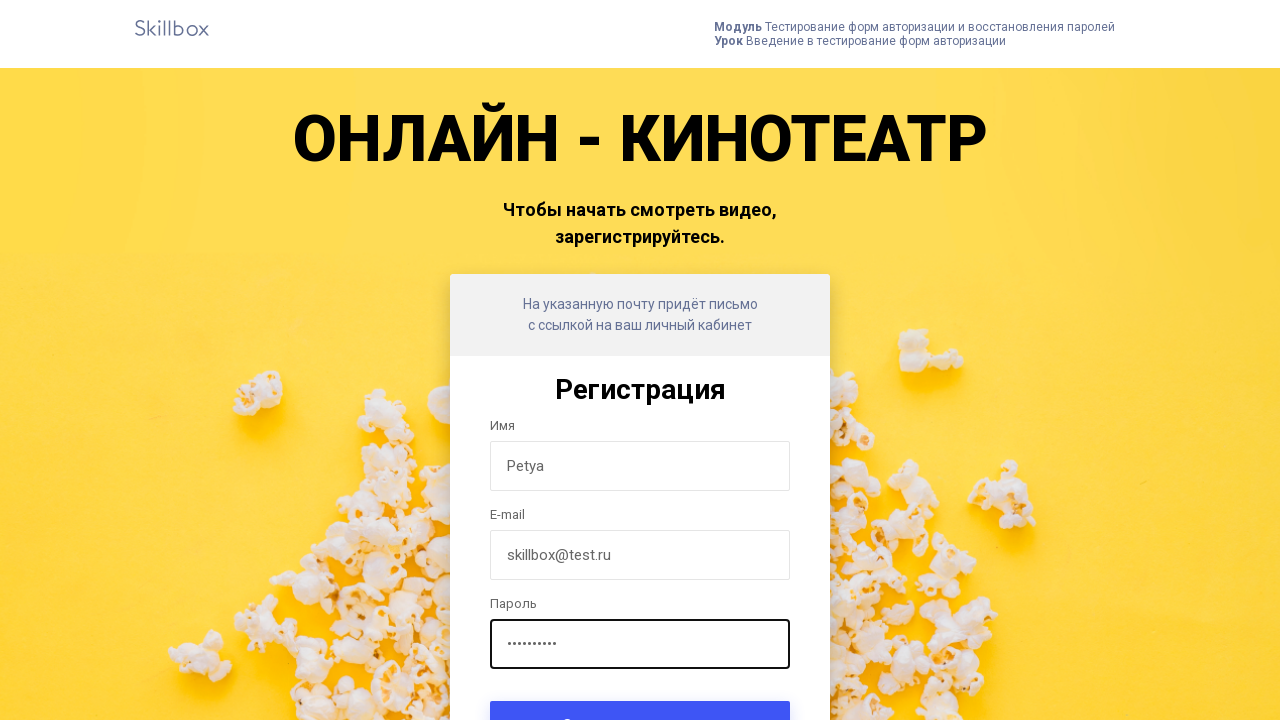

Clicked submit button to register at (640, 696) on .form-submit
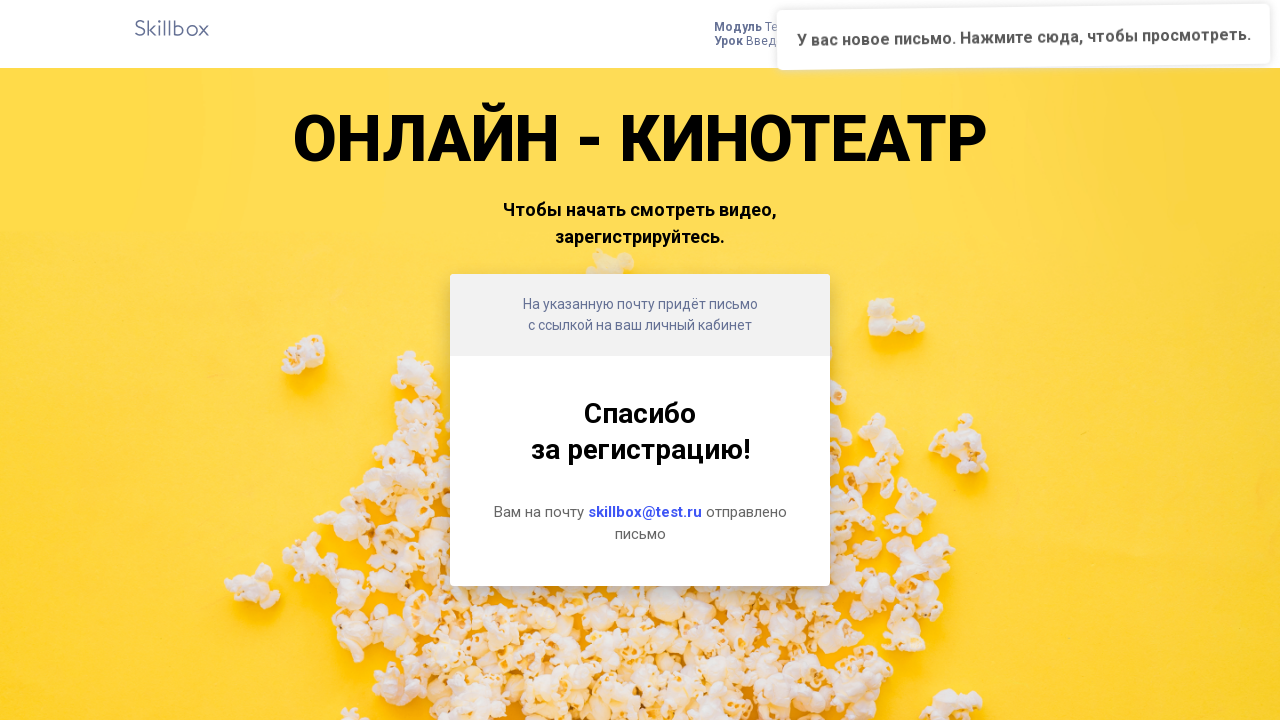

Success popup title appeared
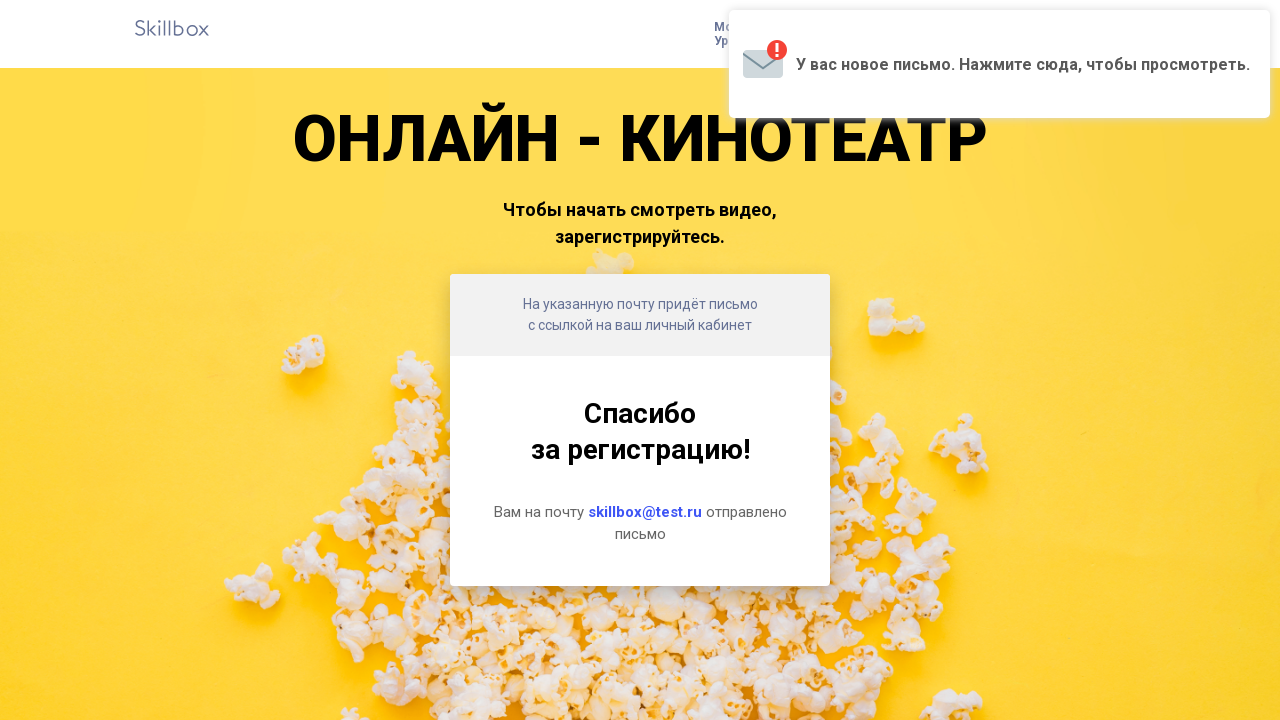

Form result message displayed, registration successful
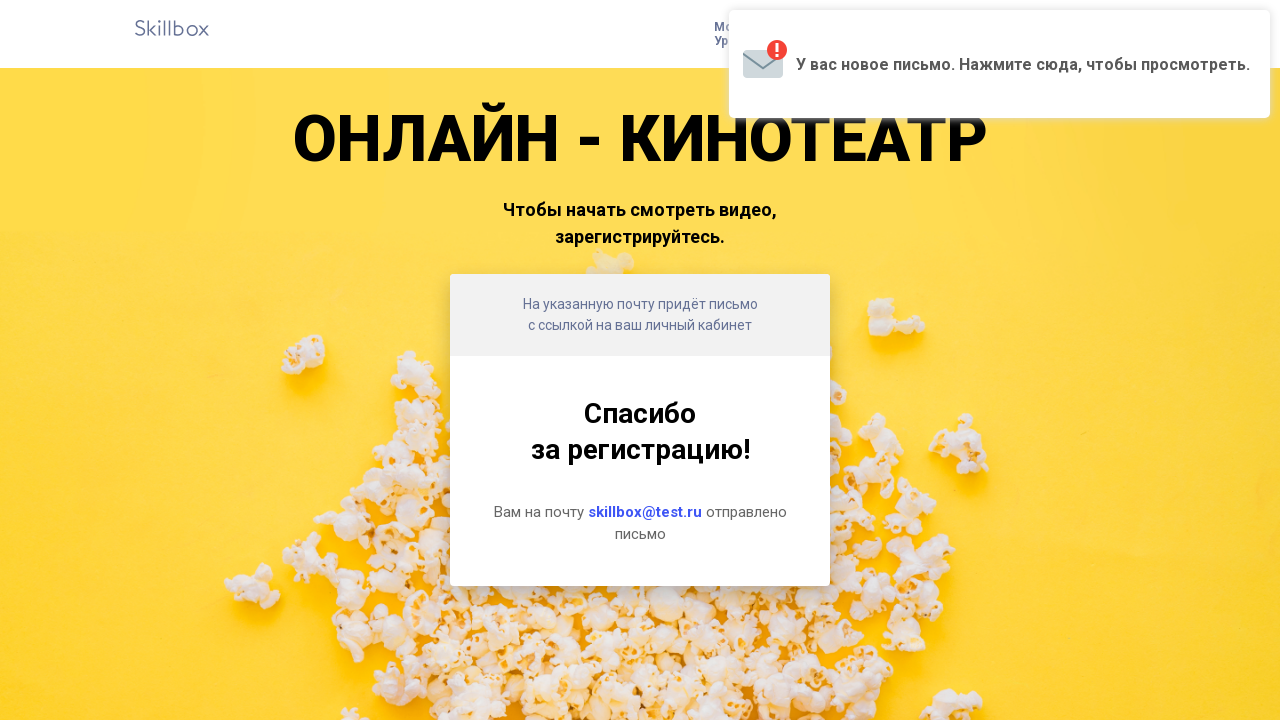

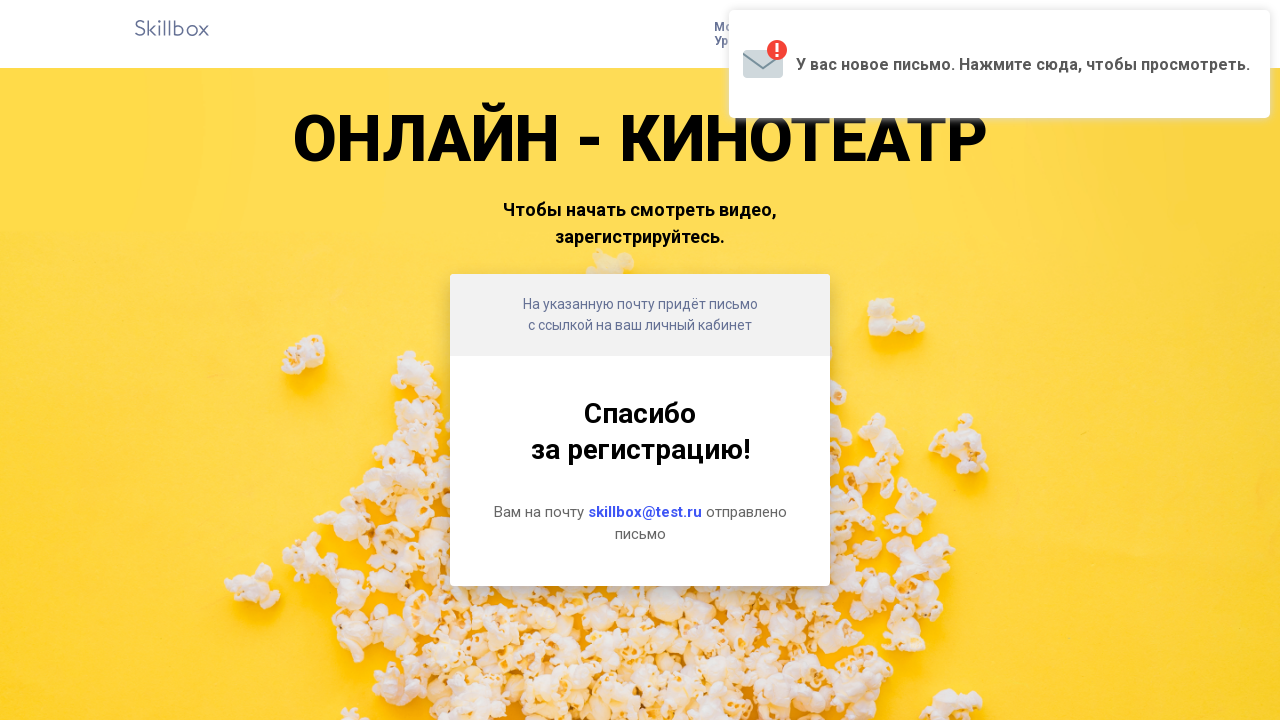